Tests data table sorting in ascending order by clicking the dues column header on table 2 (with class attributes)

Starting URL: http://the-internet.herokuapp.com/tables

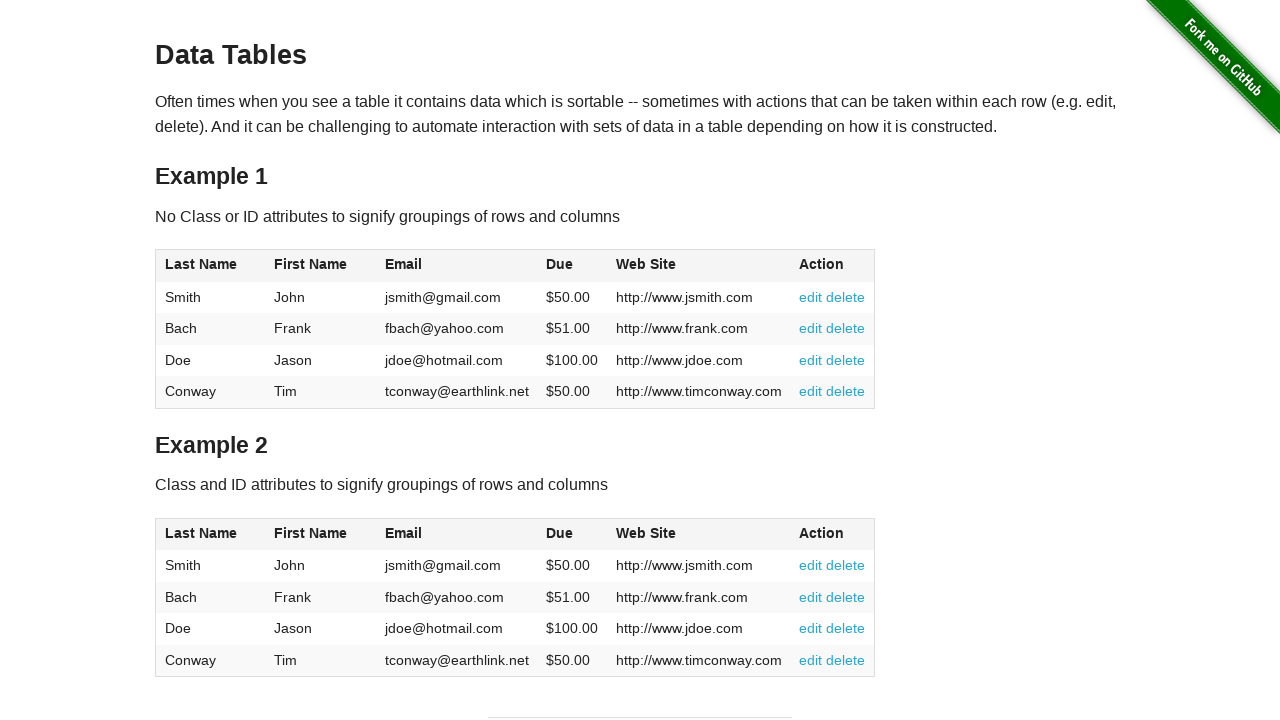

Clicked dues column header on table 2 to sort in ascending order at (560, 533) on #table2 thead .dues
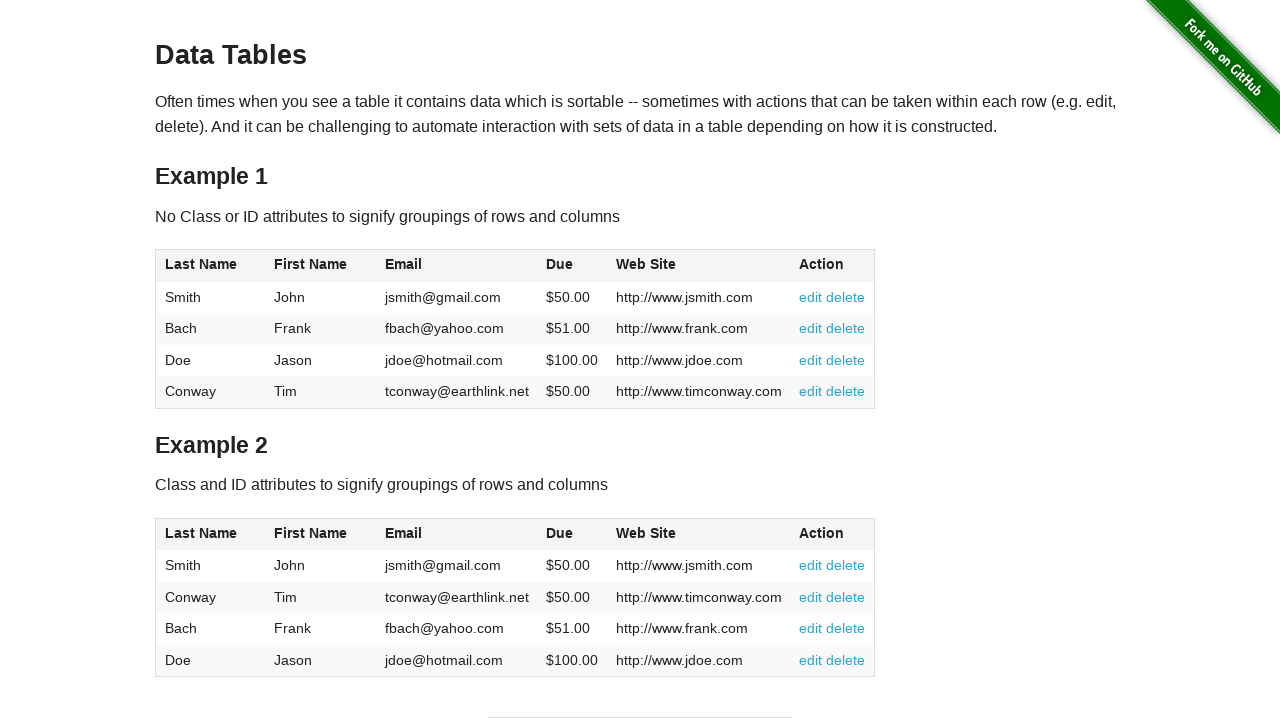

Table 2 updated after sorting by dues column
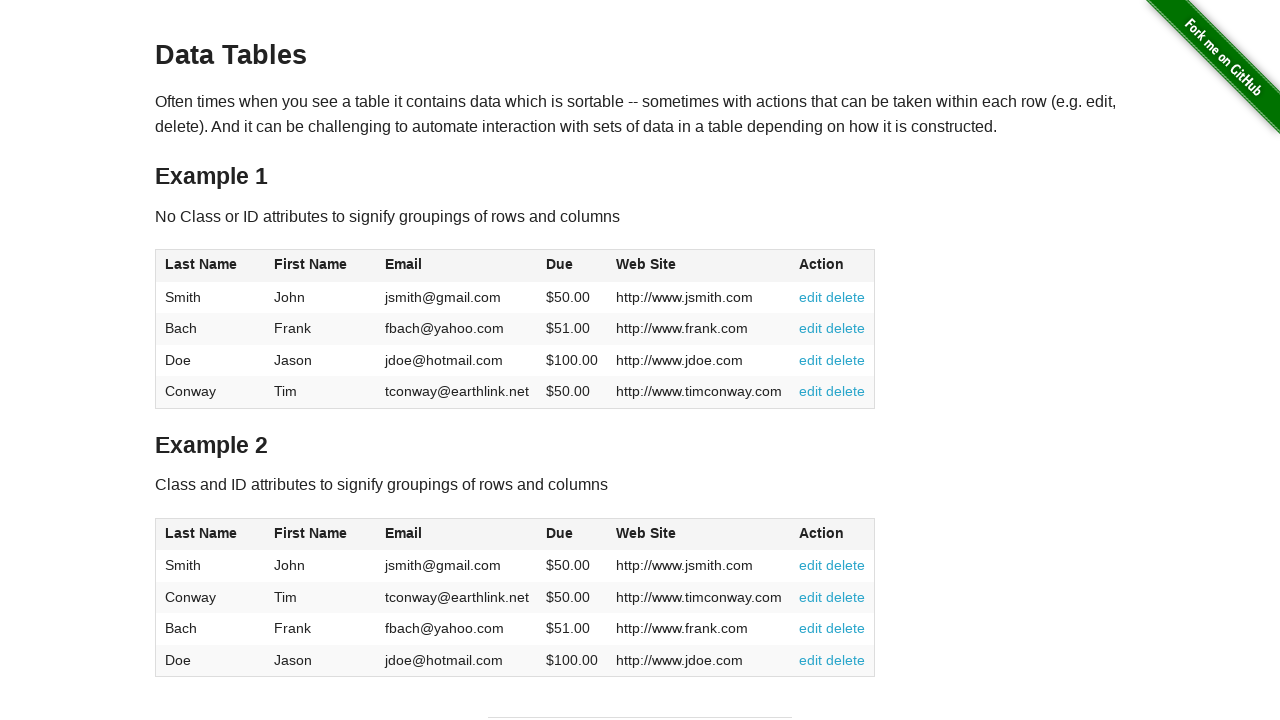

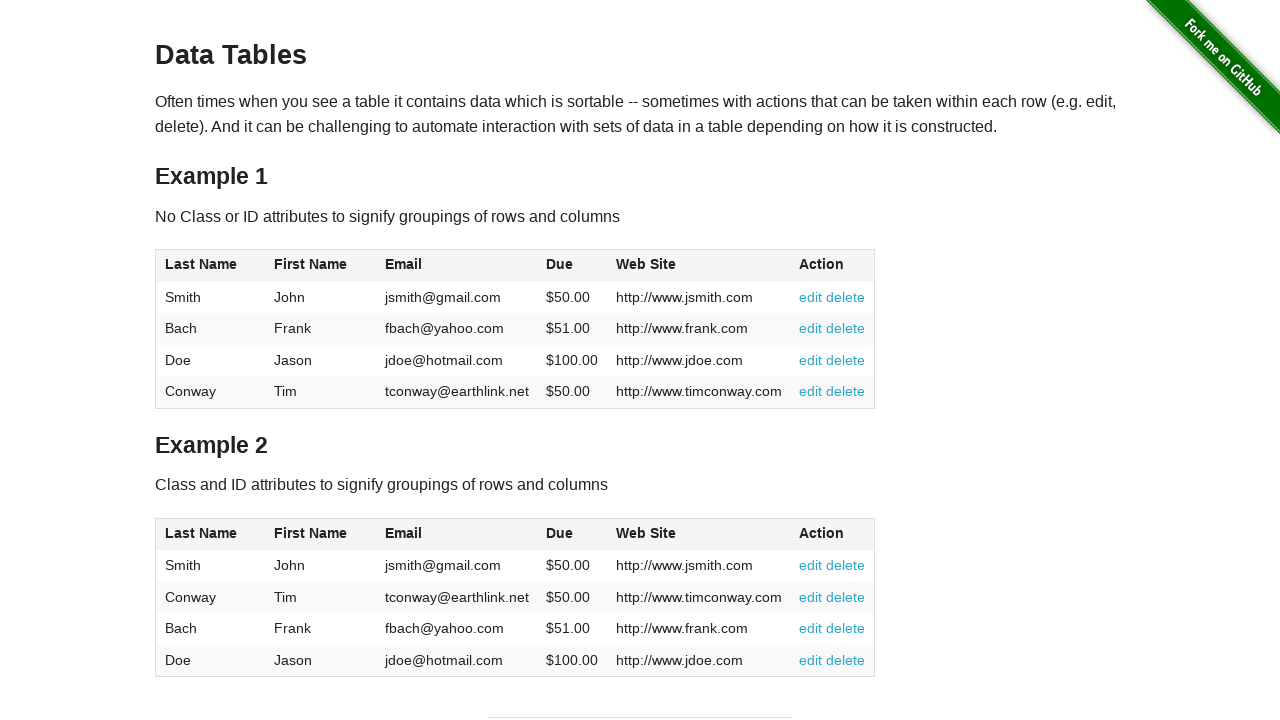